Tests dropdown selection functionality using various methods including selection by index, value, and visible text, and verifies dropdown options

Starting URL: https://the-internet.herokuapp.com/dropdown

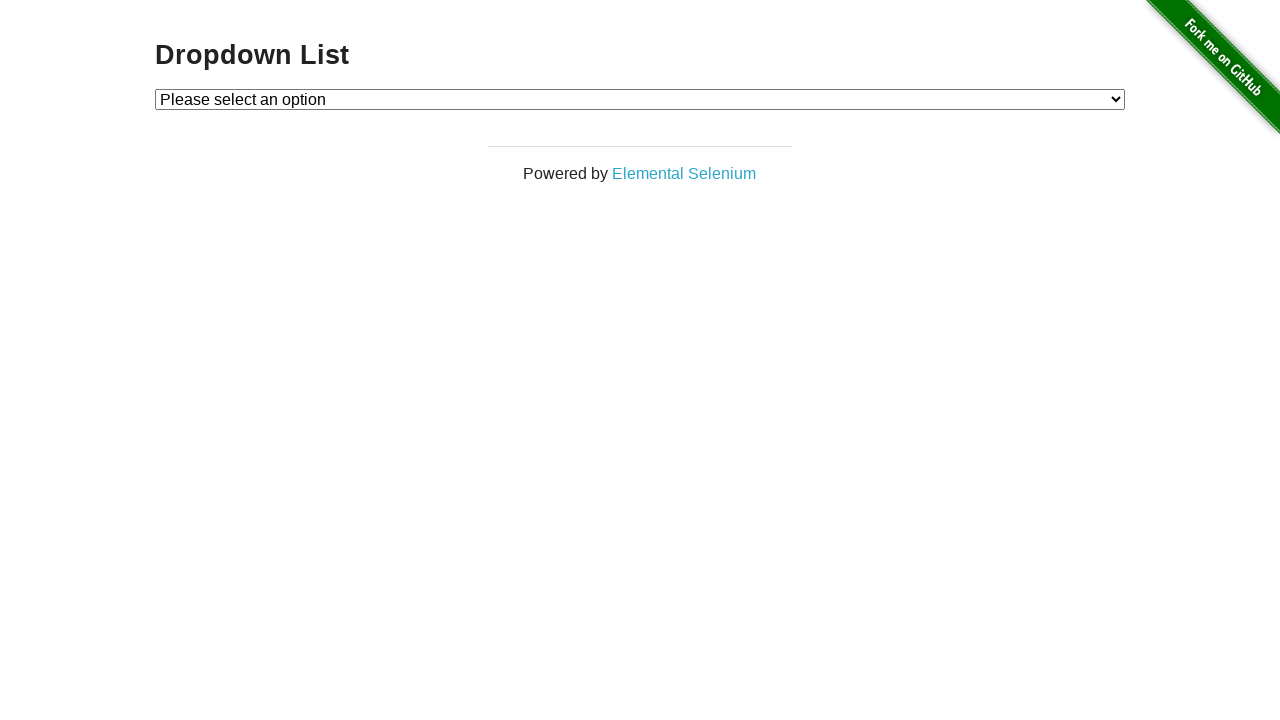

Selected Option 1 from dropdown by index 1 on select#dropdown
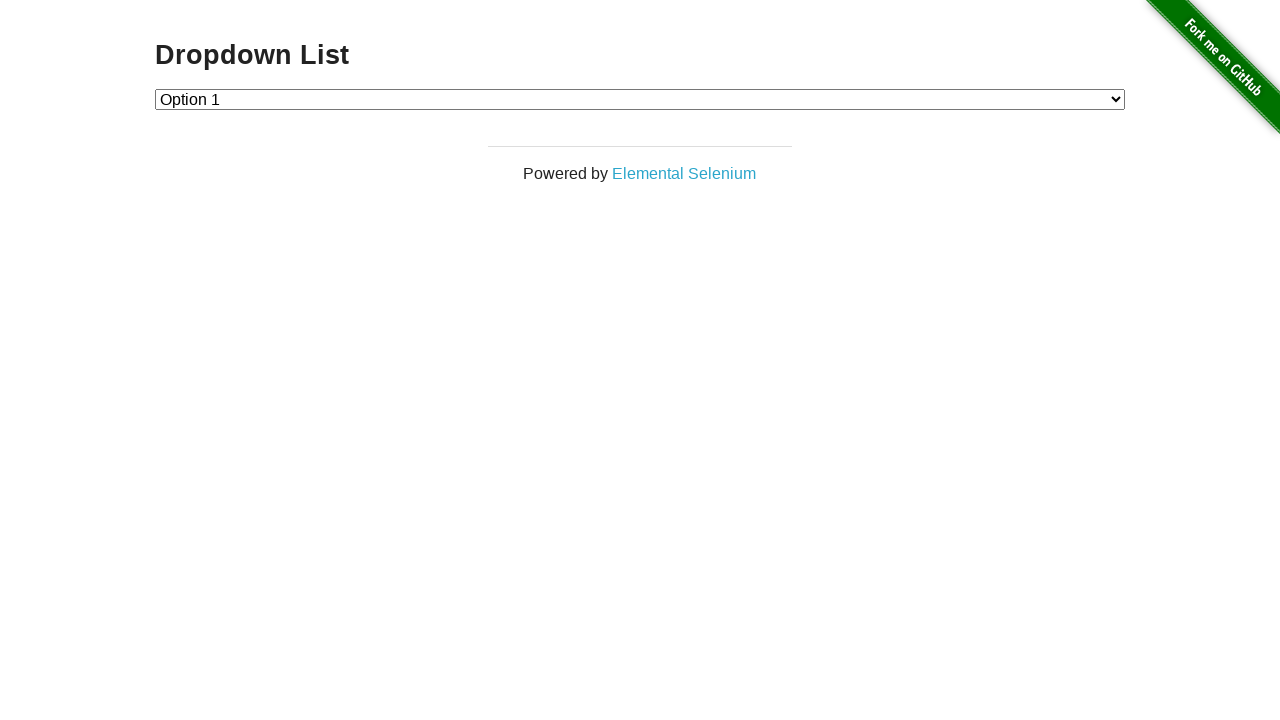

Selected Option 2 from dropdown by value '2' on select#dropdown
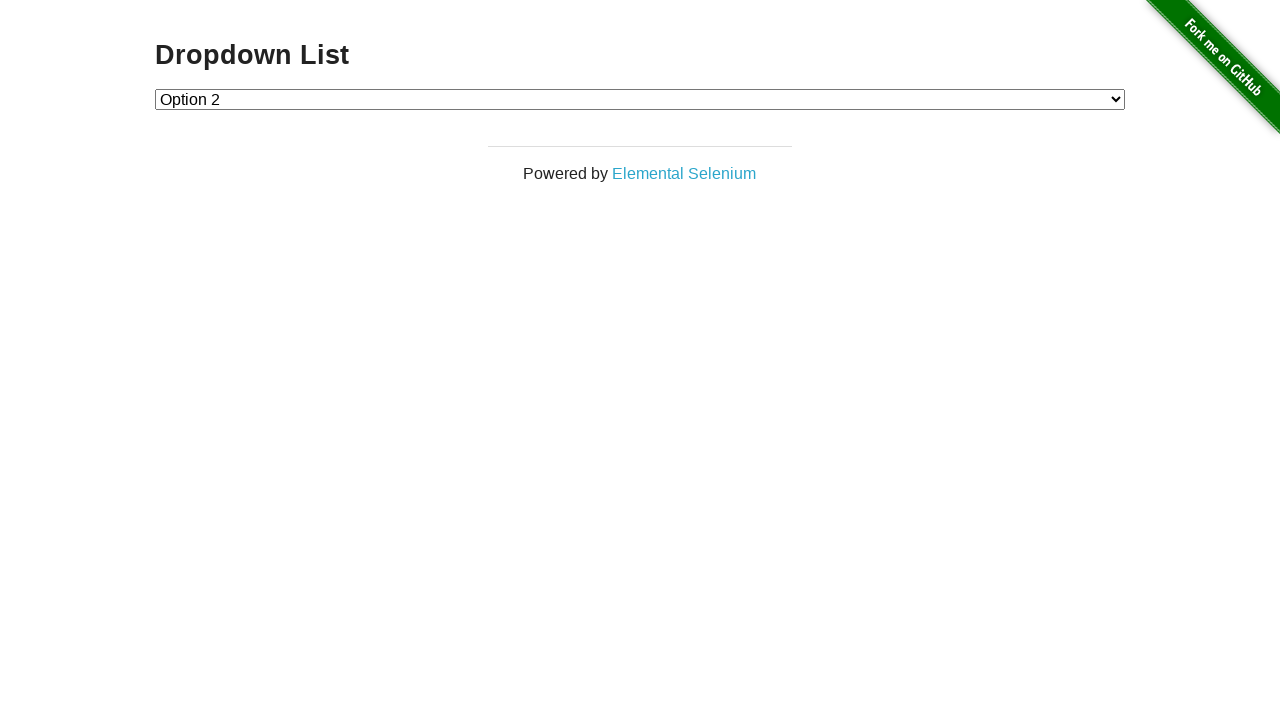

Selected Option 1 from dropdown by visible text 'Option 1' on select#dropdown
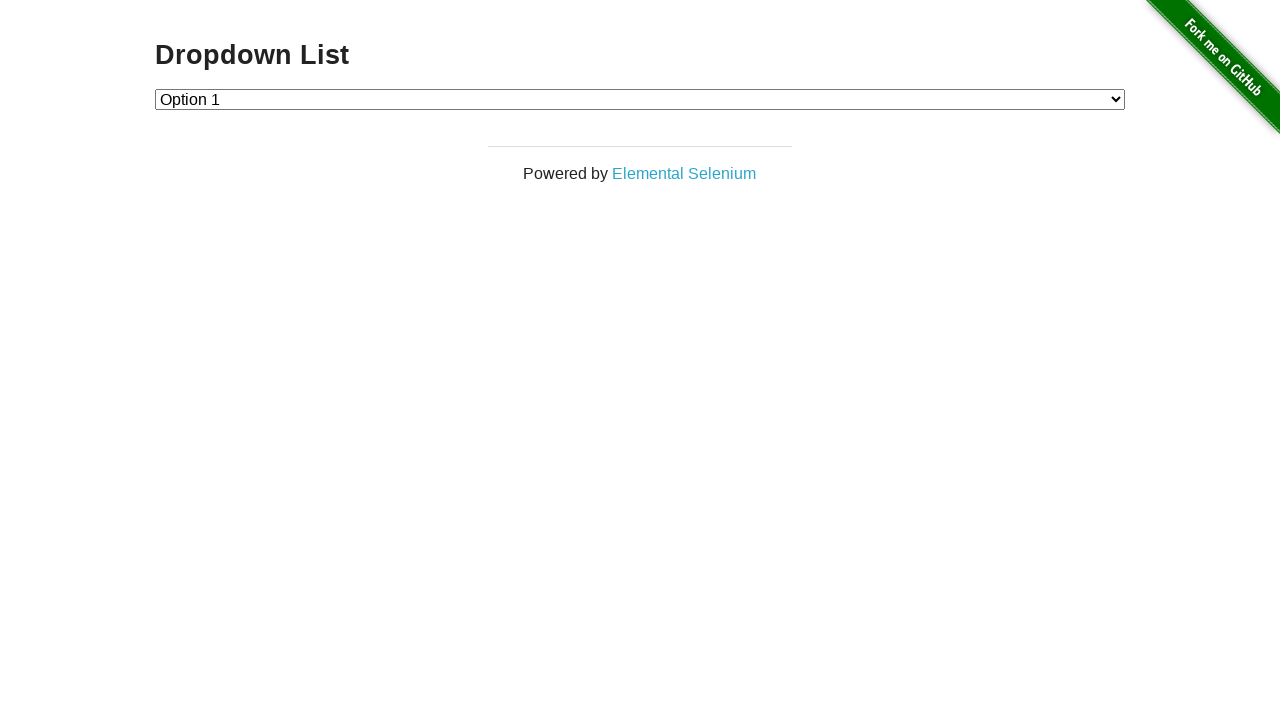

Selected Option 2 from dropdown by visible text 'Option 2' on select#dropdown
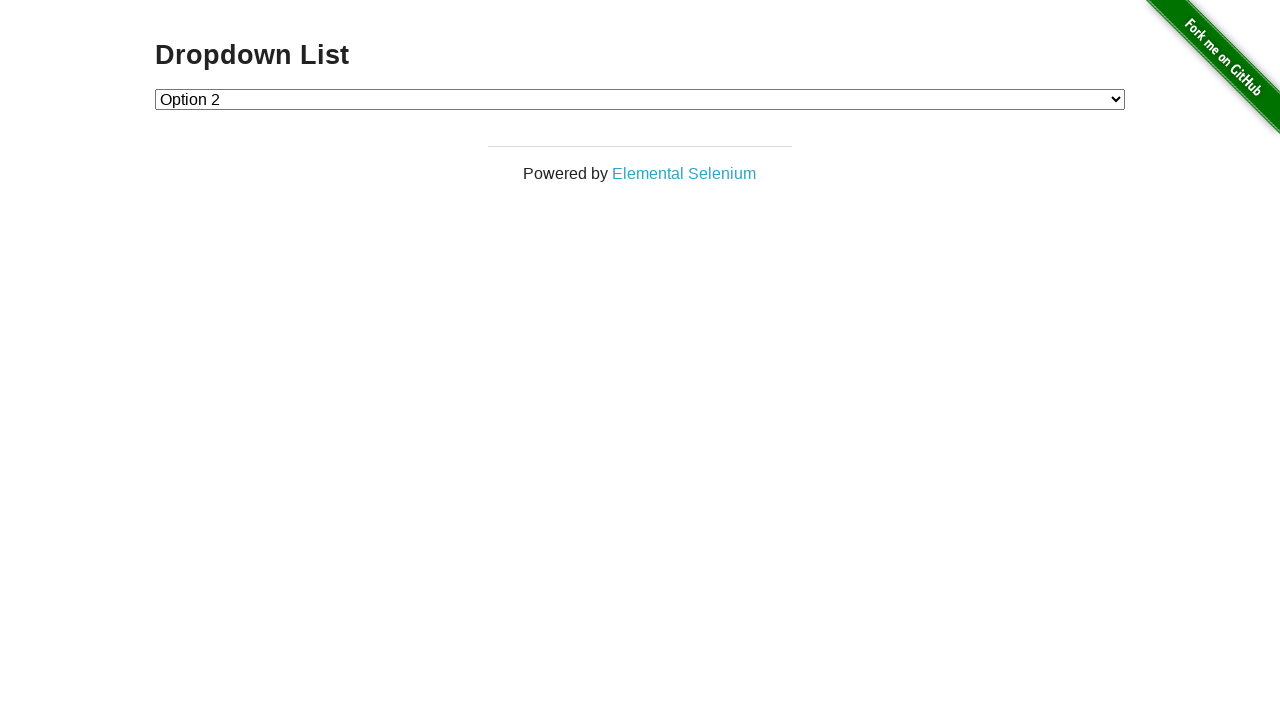

Retrieved all dropdown options for verification
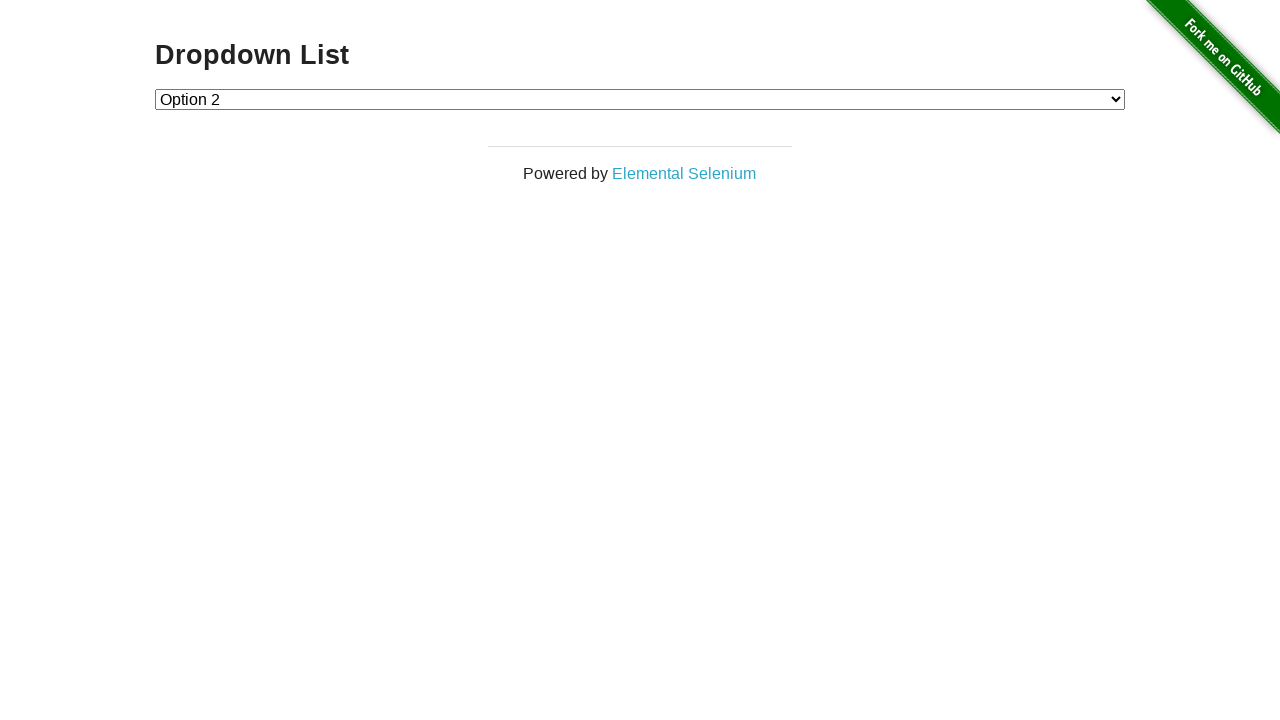

Verified dropdown size: found 3 options (expected 4)
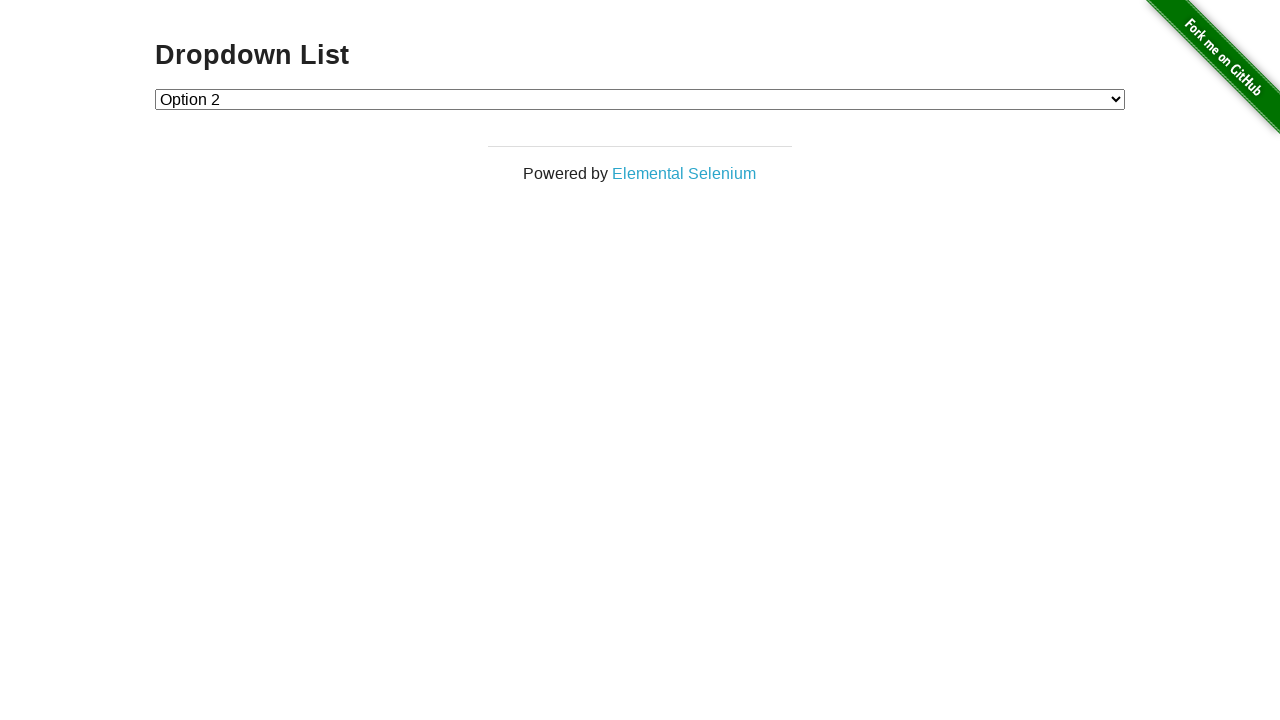

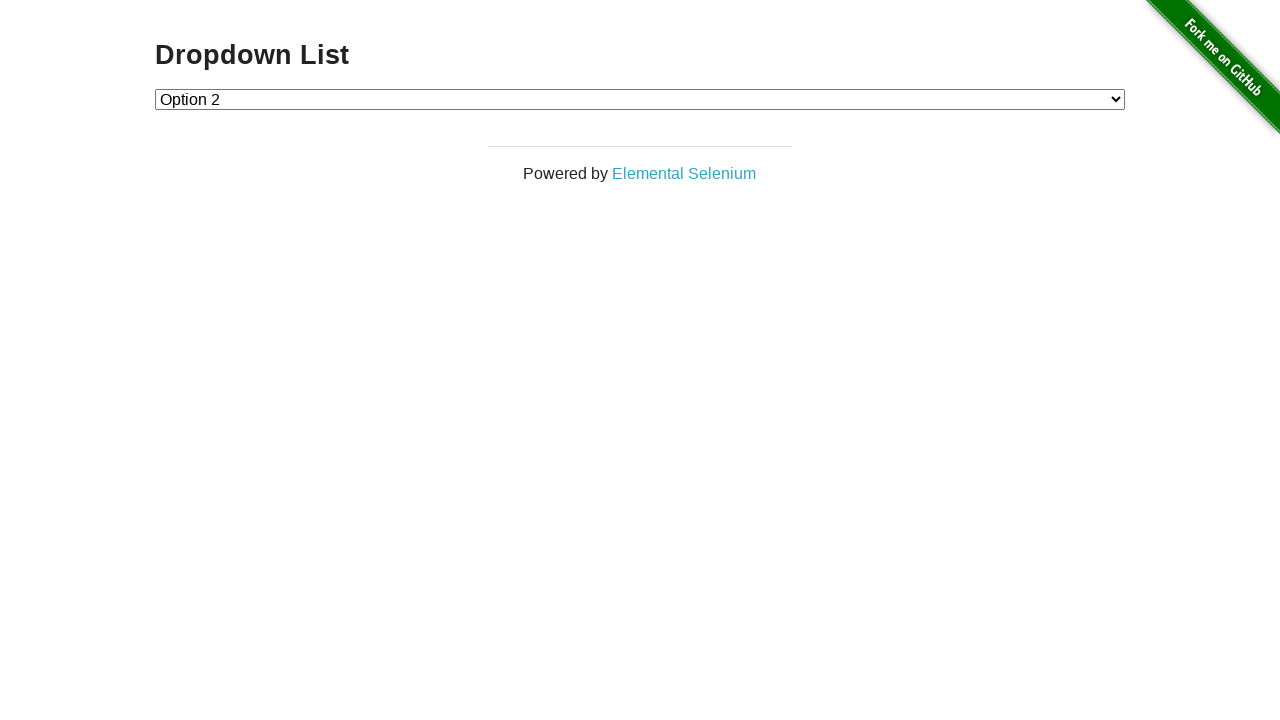